Tests search functionality on an e-commerce website by searching for a keyword and verifying the expected book results are returned

Starting URL: https://danube-web.shop/

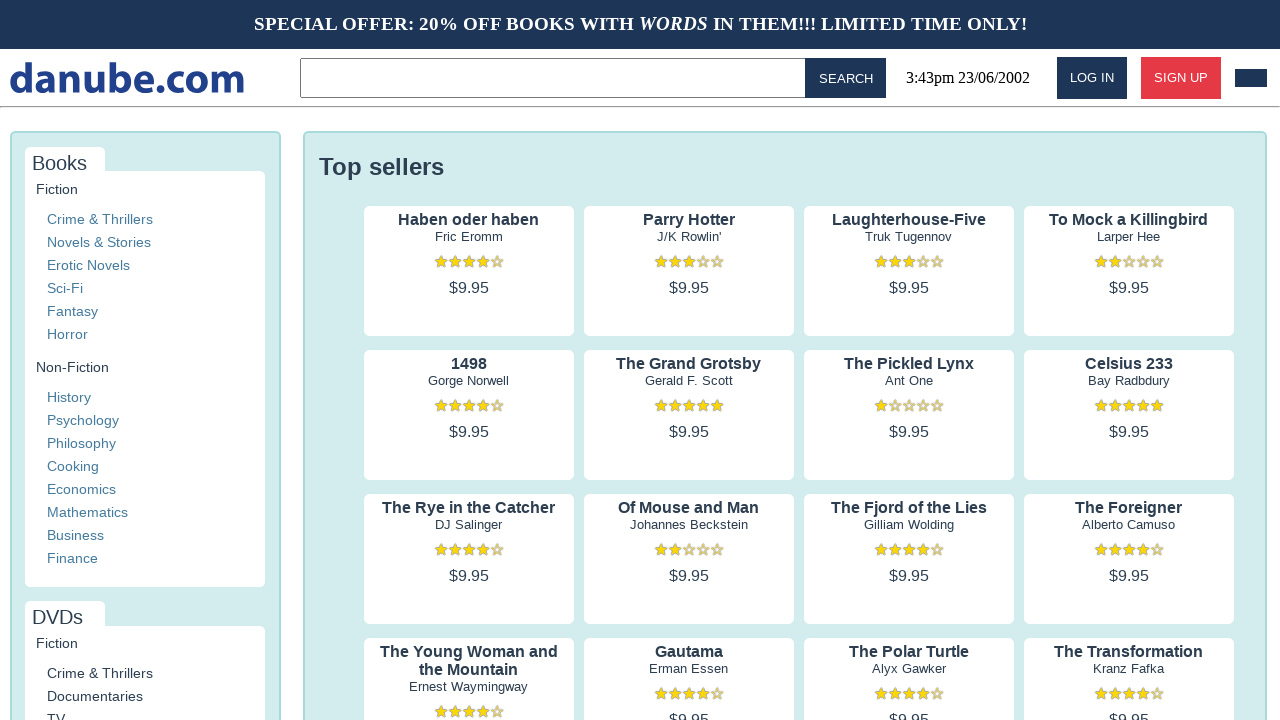

Clicked on search input field in topbar at (556, 78) on .topbar > input
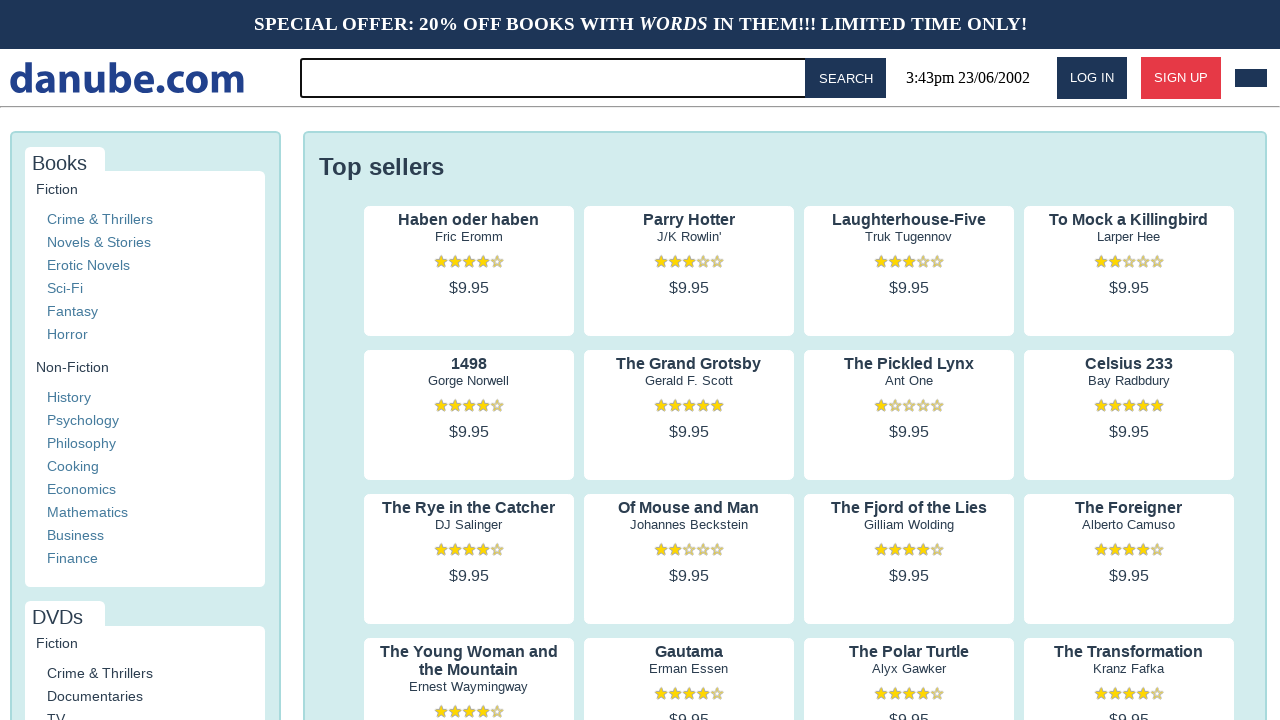

Filled search field with keyword 'for' on .topbar > input
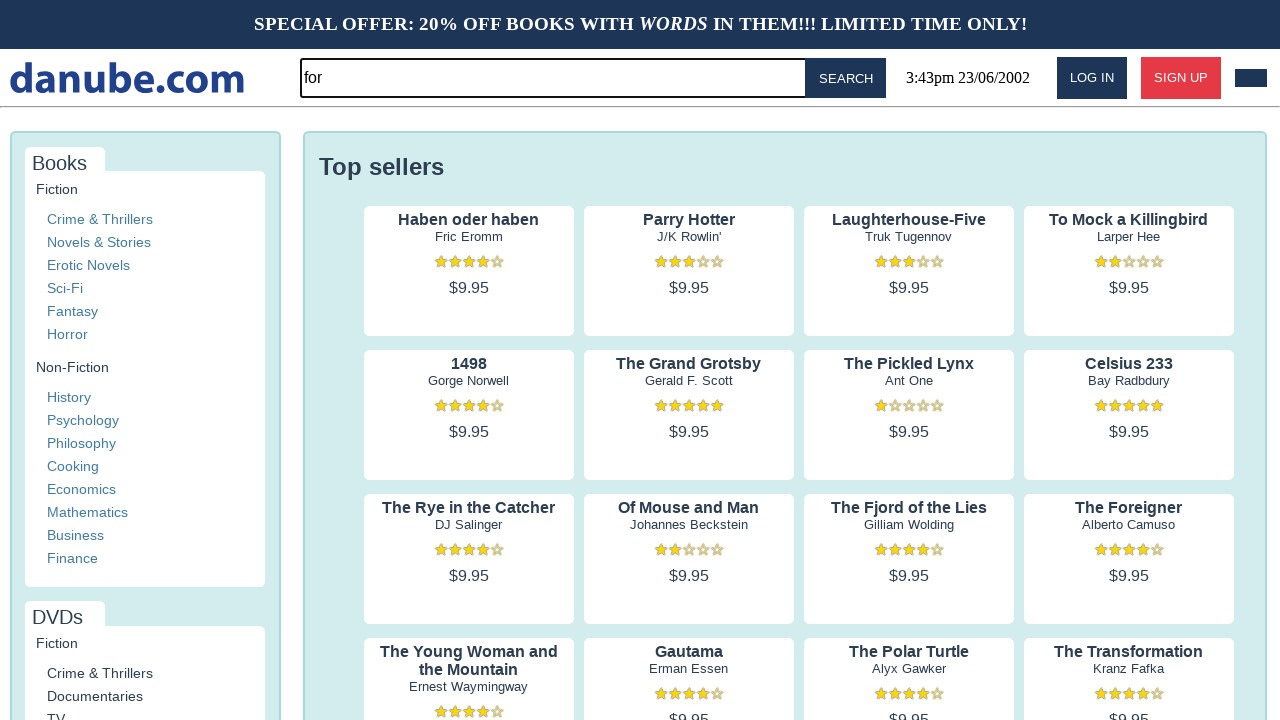

Clicked search button at (846, 78) on #button-search
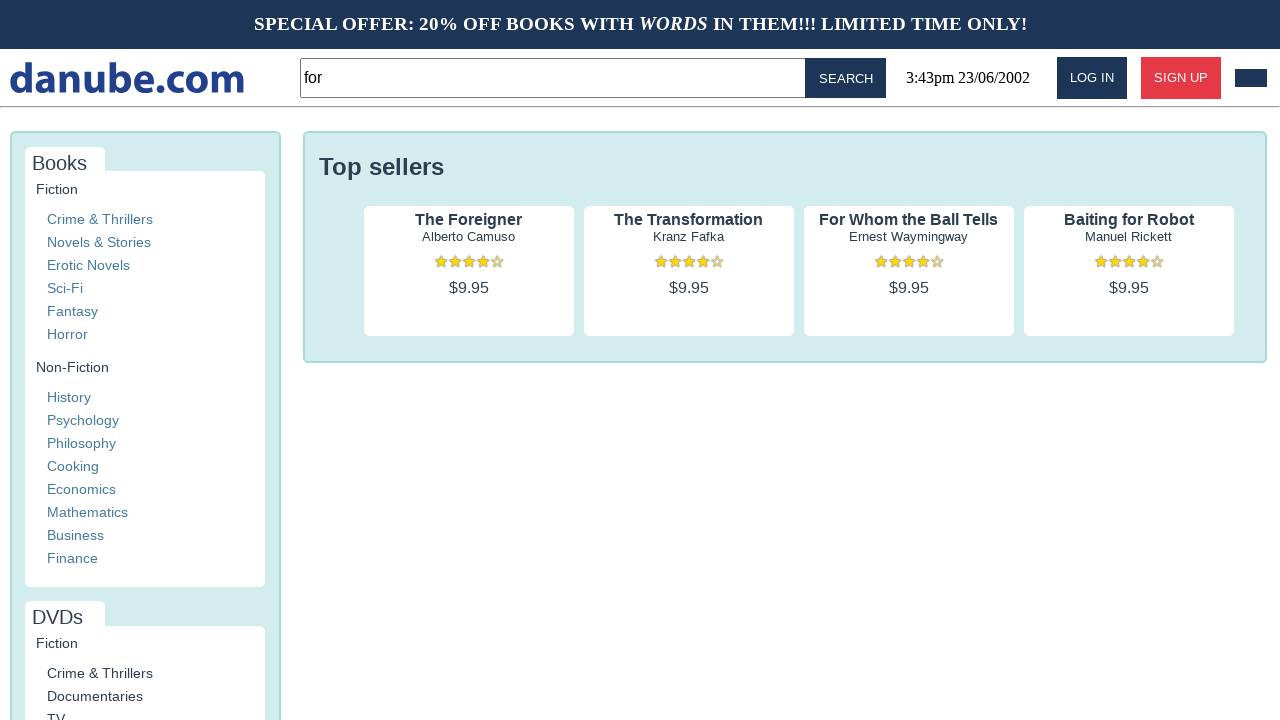

Search results loaded successfully
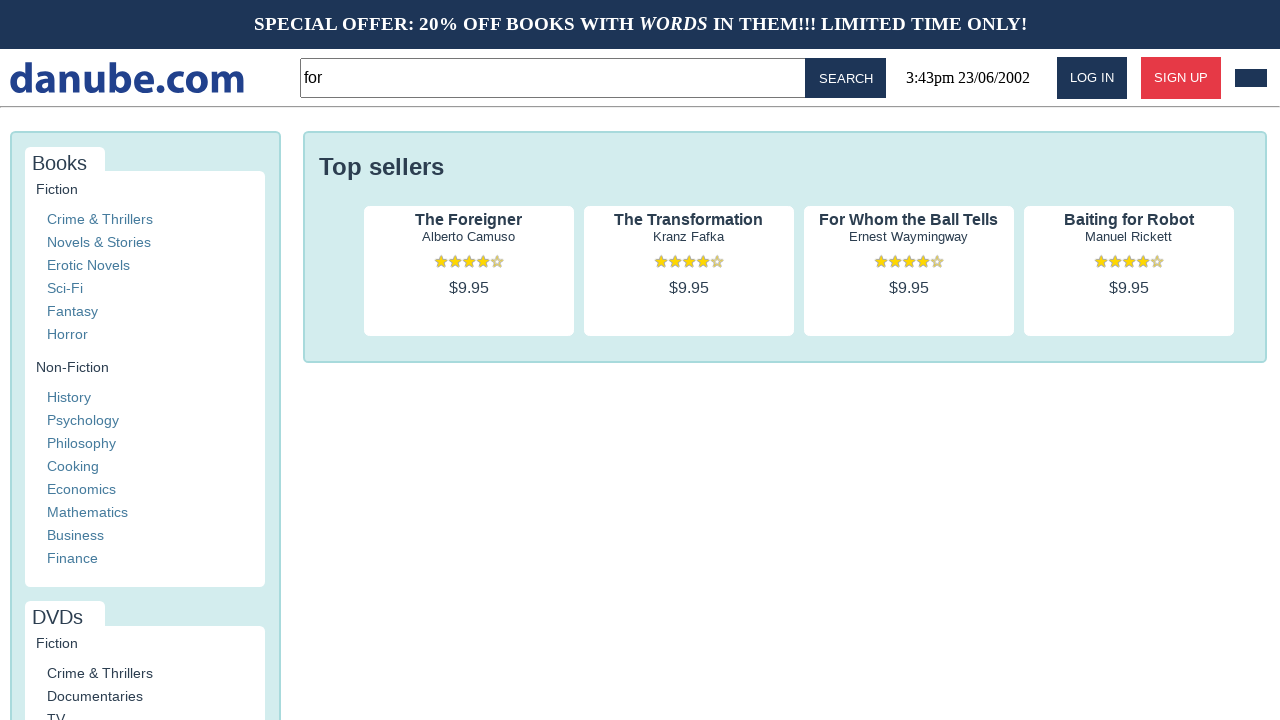

Verified search returned 4 book results
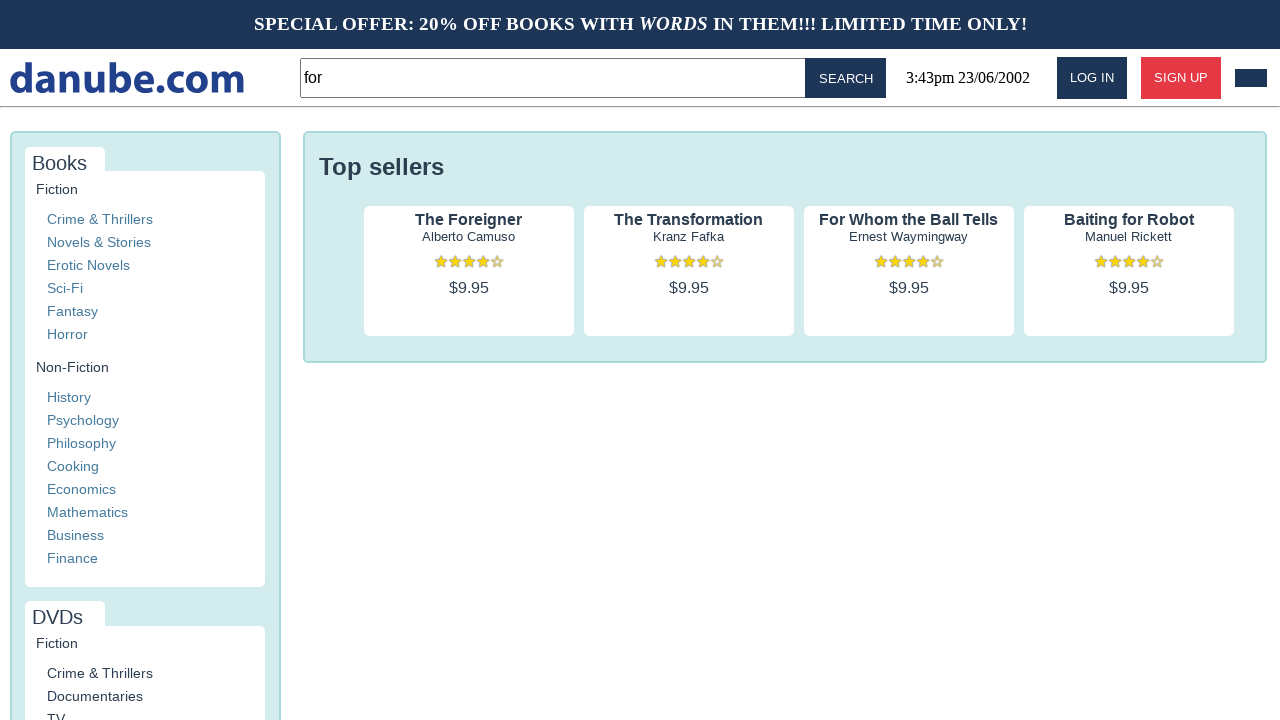

Assertion passed: exactly 4 results found for keyword 'for'
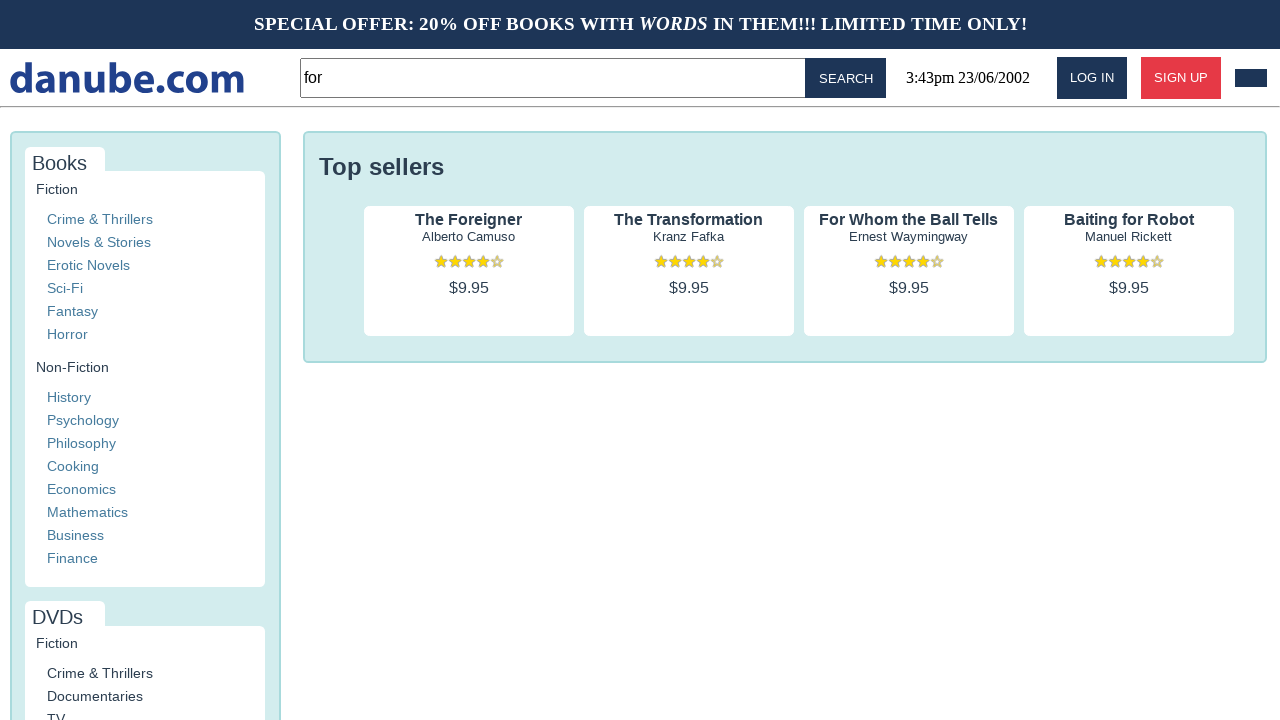

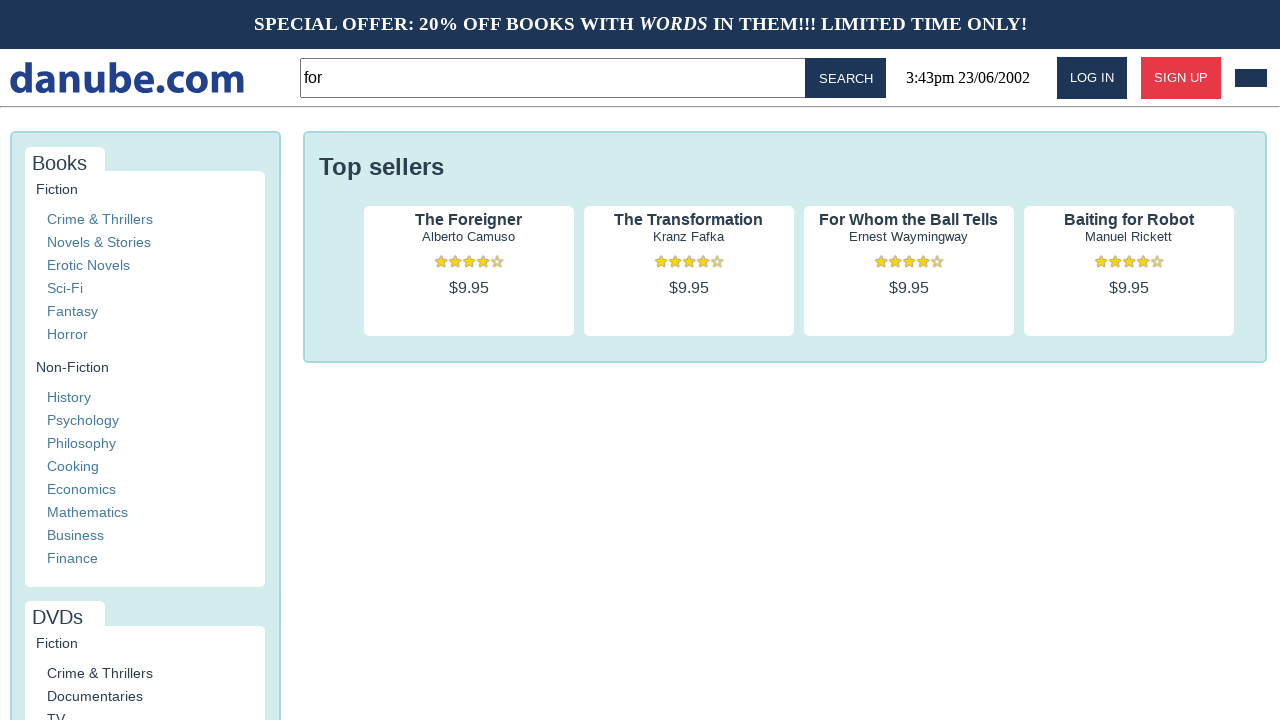